Tests hover tooltip functionality by moving mouse over an input field and verifying the tooltip content appears

Starting URL: https://automationfc.github.io/jquery-tooltip/

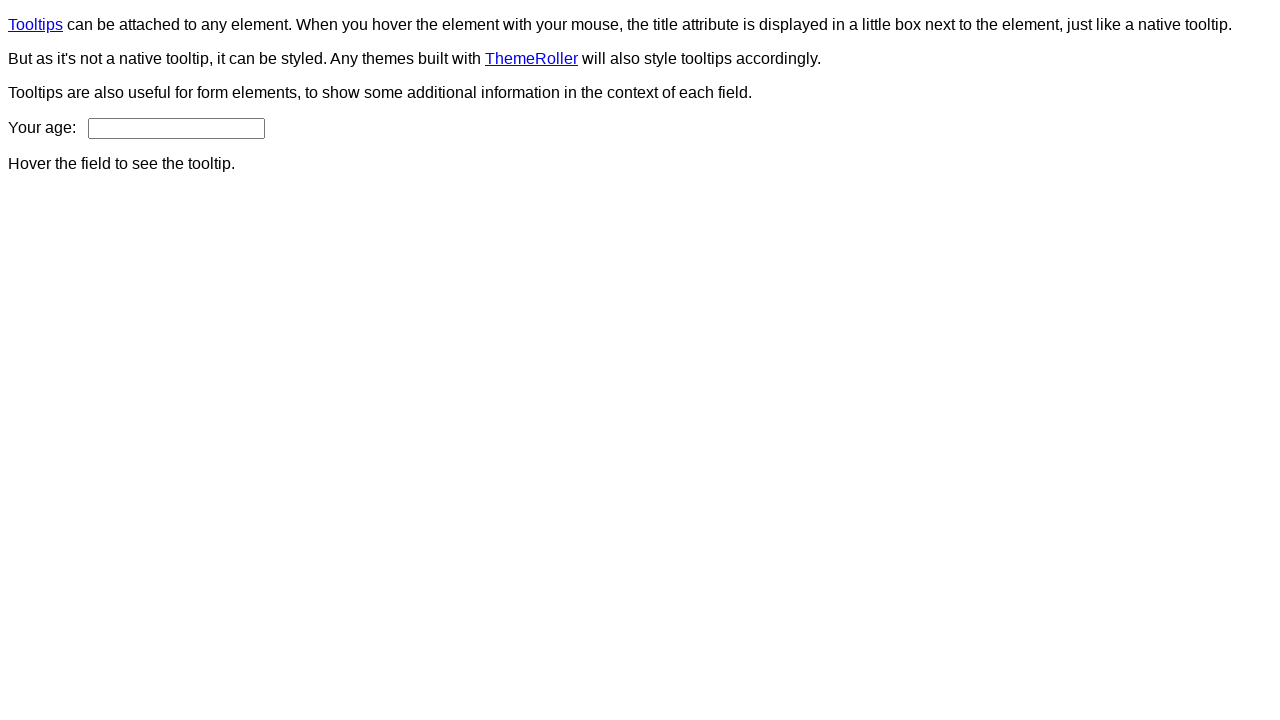

Navigated to jQuery tooltip test page
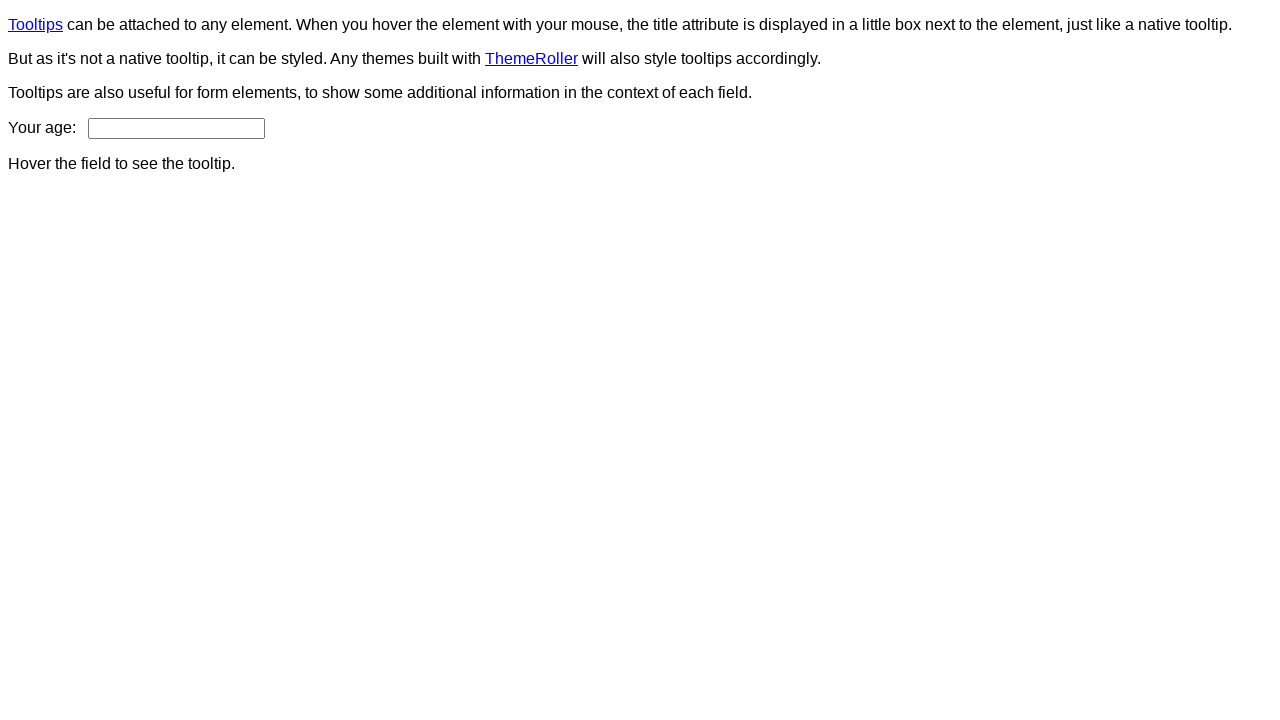

Hovered over age input field to trigger tooltip at (176, 128) on input#age
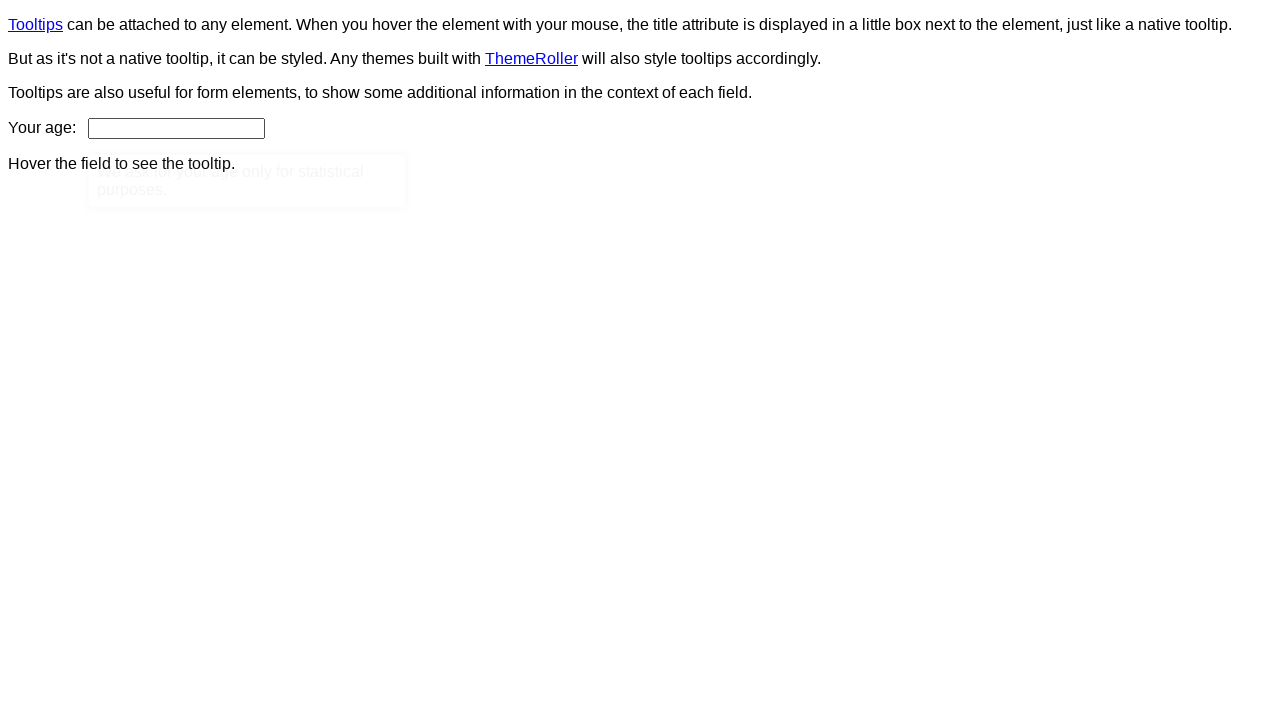

Tooltip appeared on the page
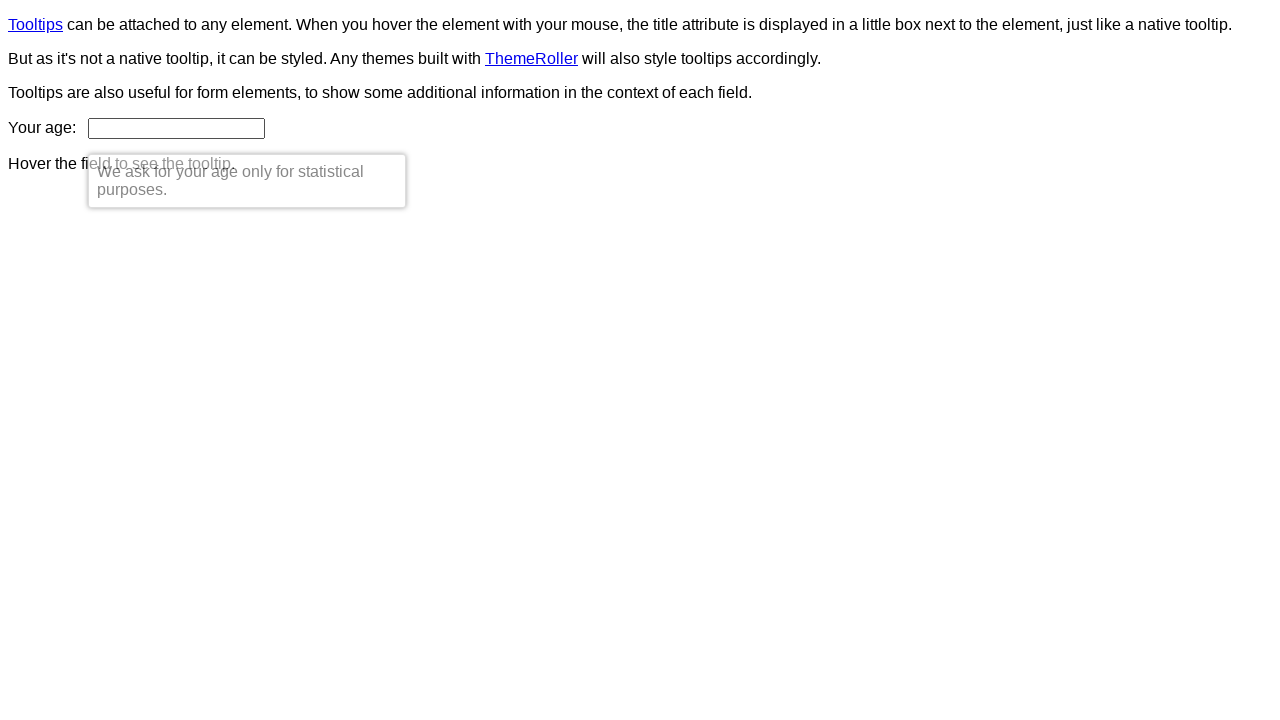

Retrieved tooltip text content
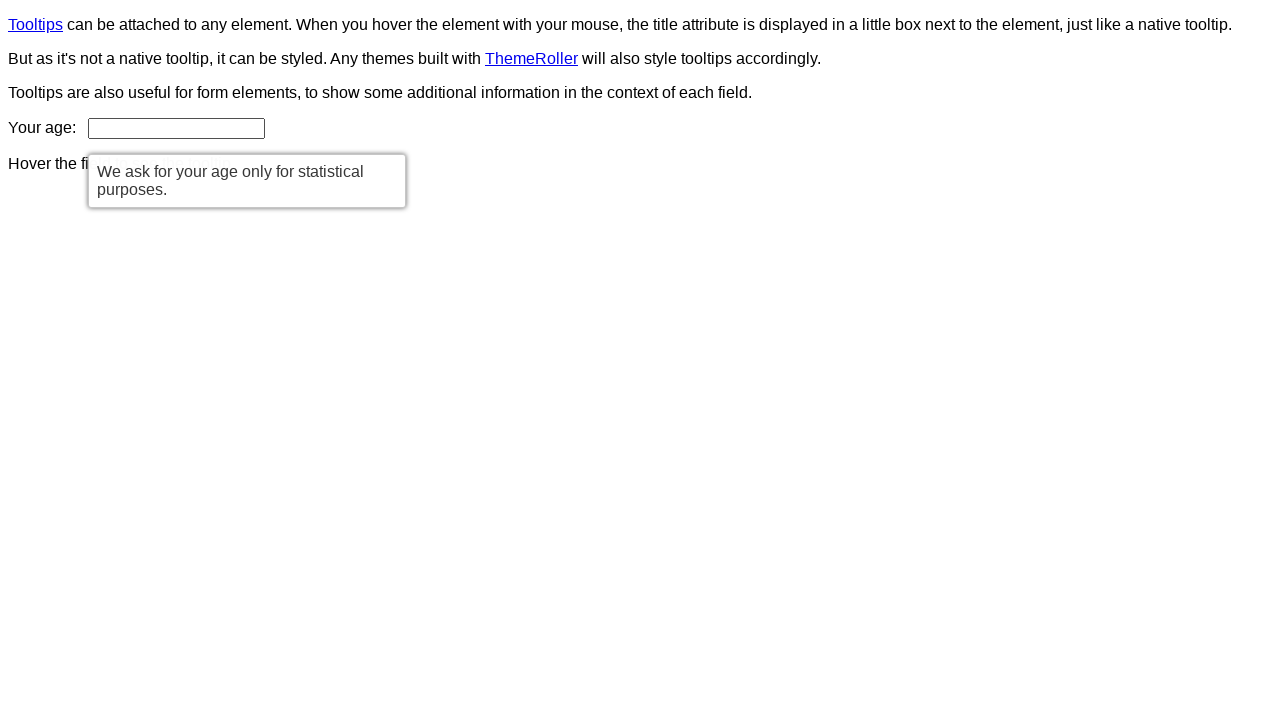

Verified tooltip text matches expected message: 'We ask for your age only for statistical purposes.'
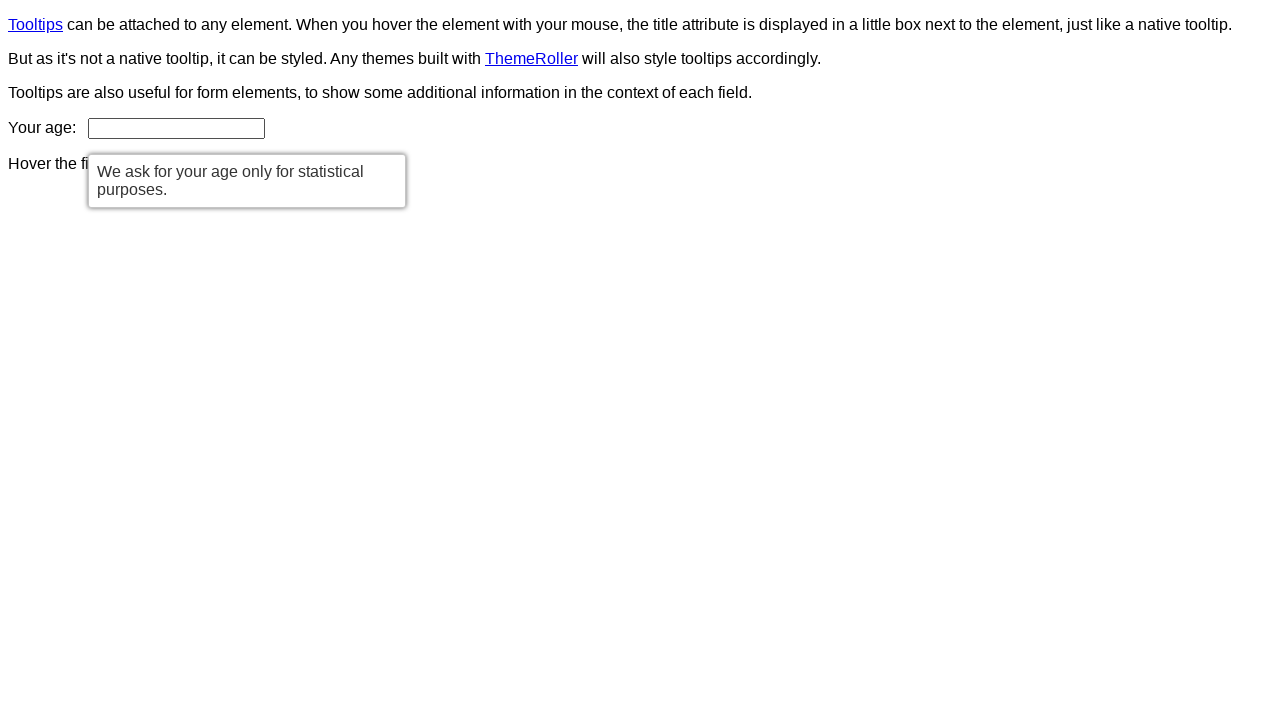

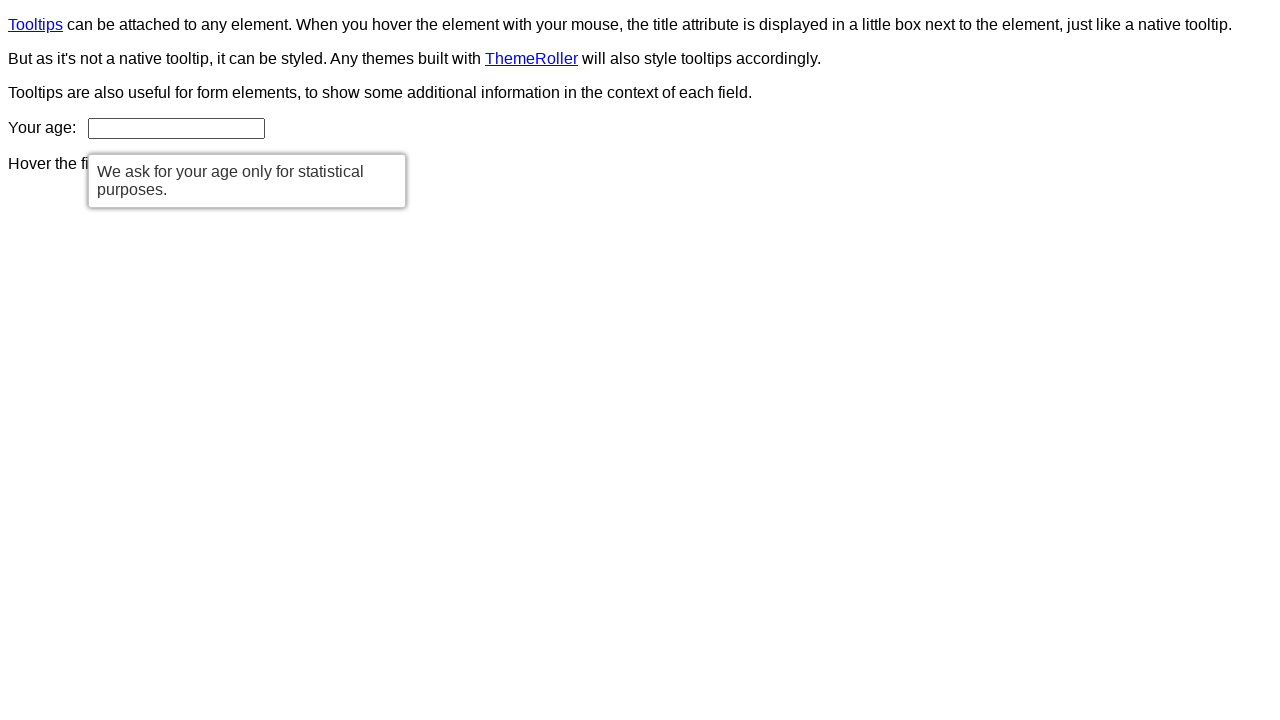